Tests window handling functionality by opening a new window, verifying content in both windows, and switching between them

Starting URL: https://the-internet.herokuapp.com/windows

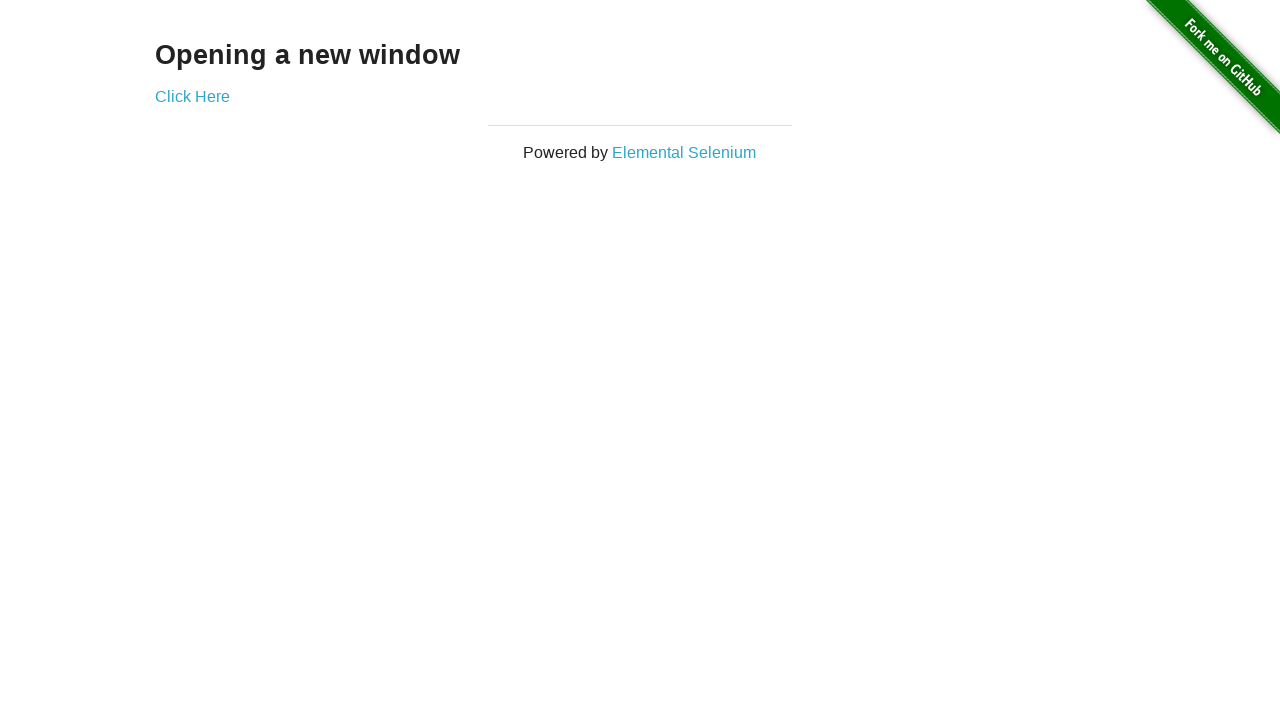

Stored original page reference for later switching
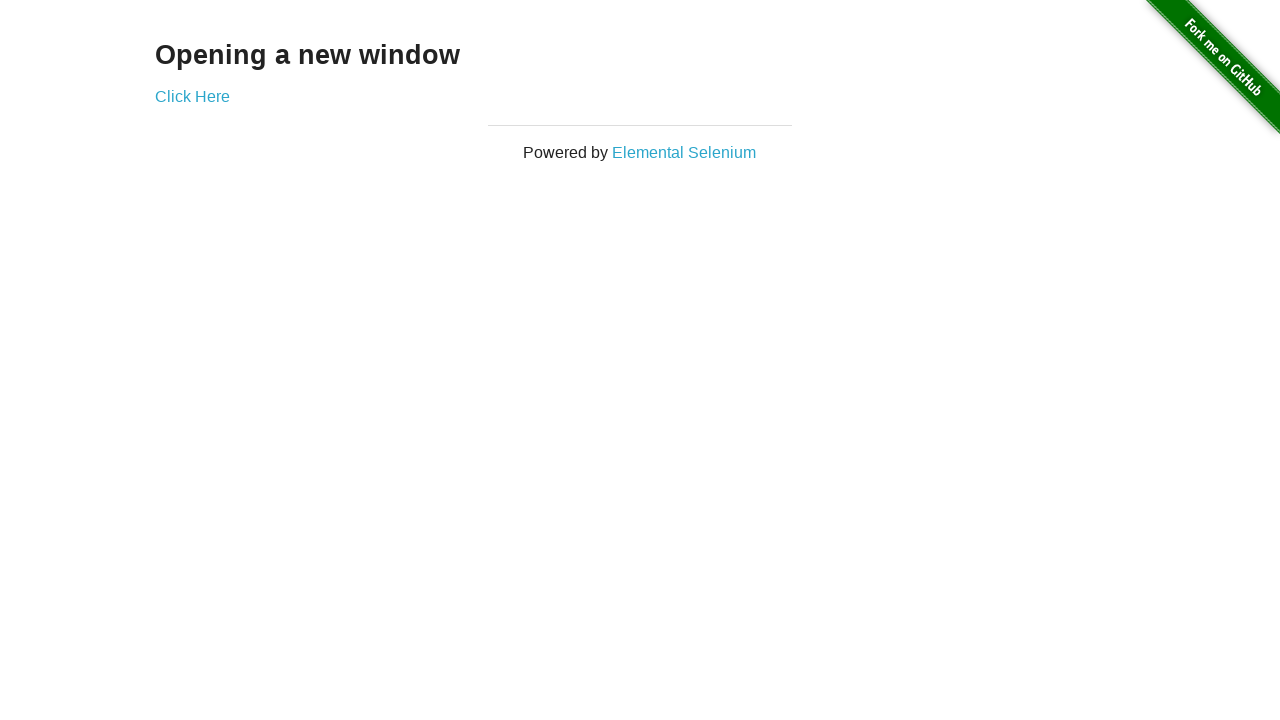

Retrieved heading text from first page
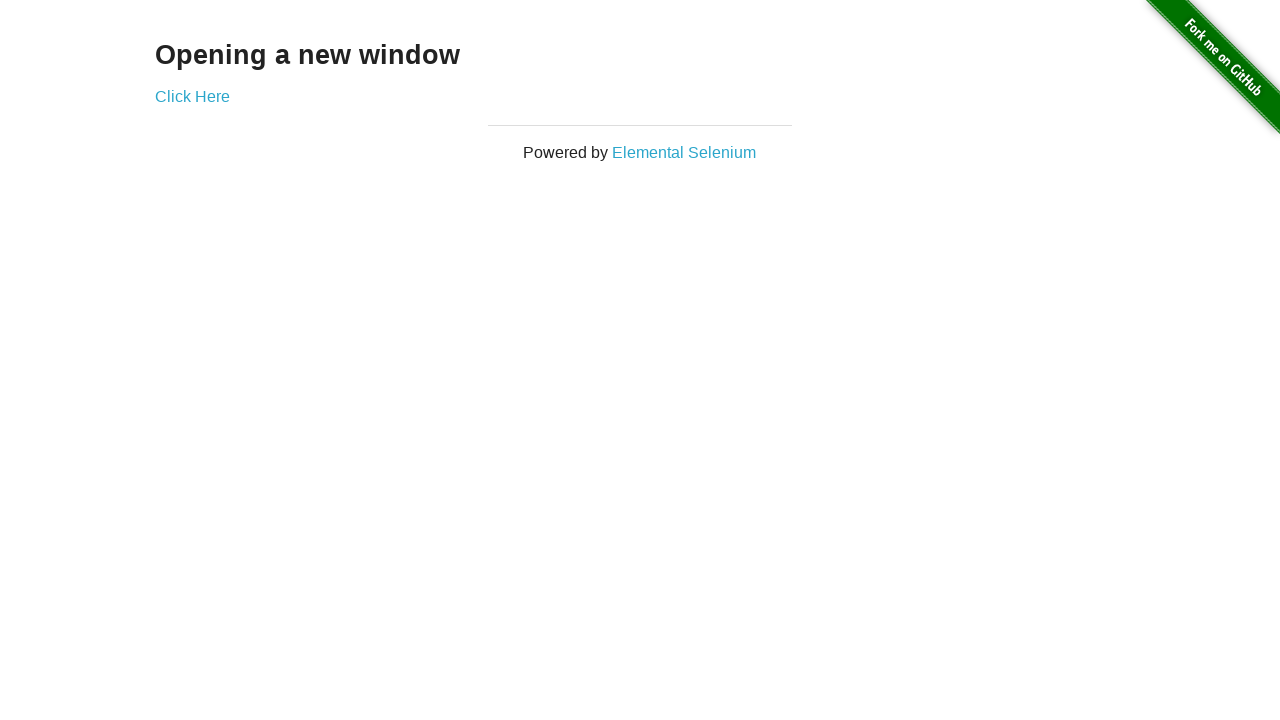

Verified heading text is 'Opening a new window'
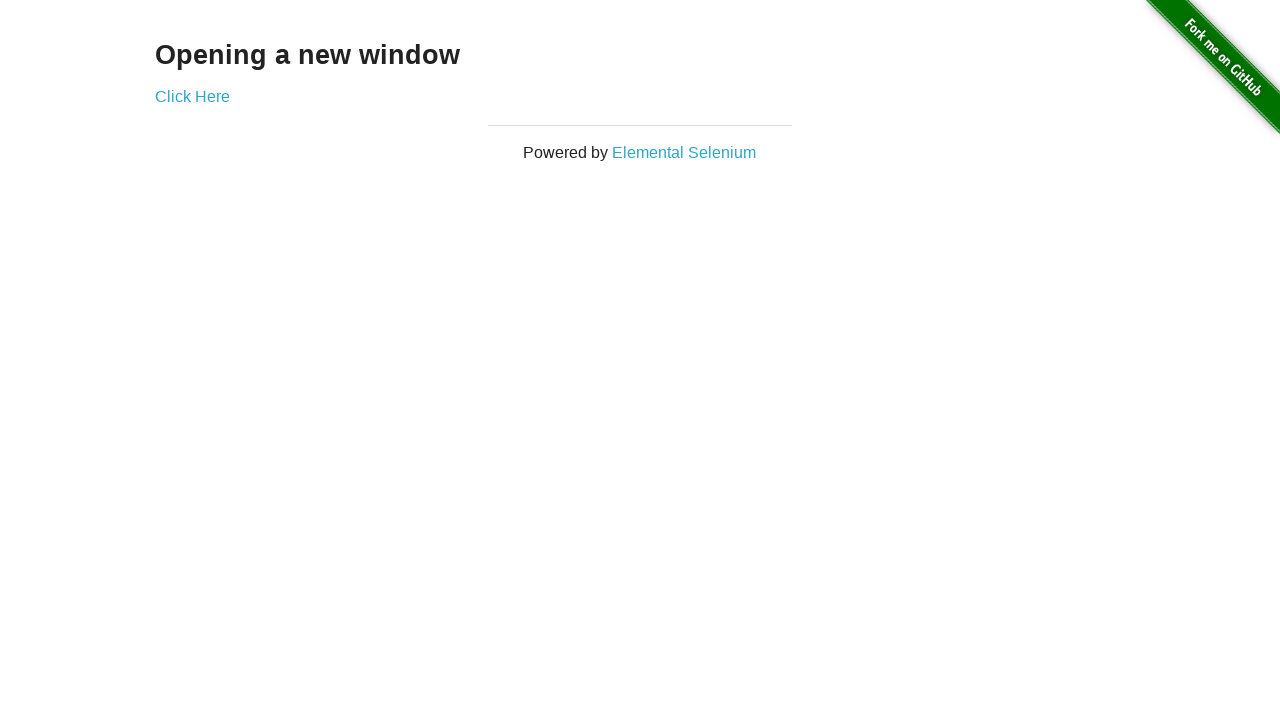

Verified original page title is 'The Internet'
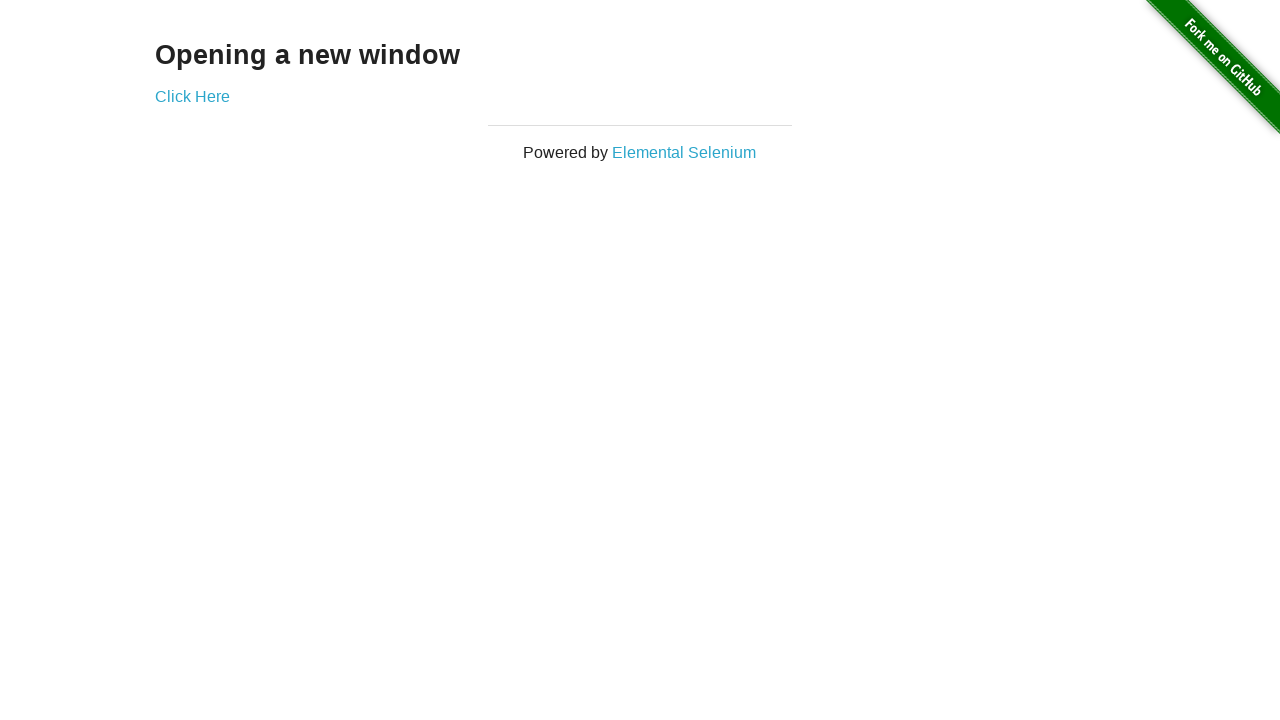

Clicked 'Click Here' link to open new window at (192, 96) on text=Click Here
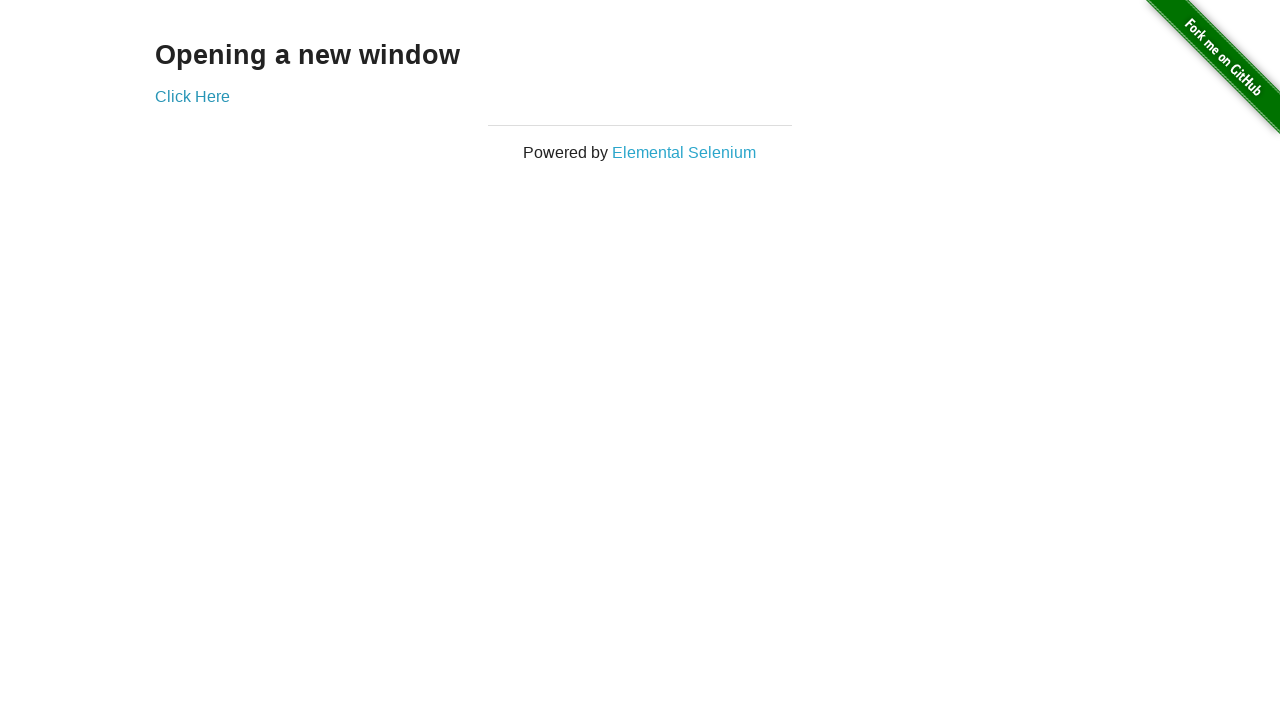

New page/window object obtained
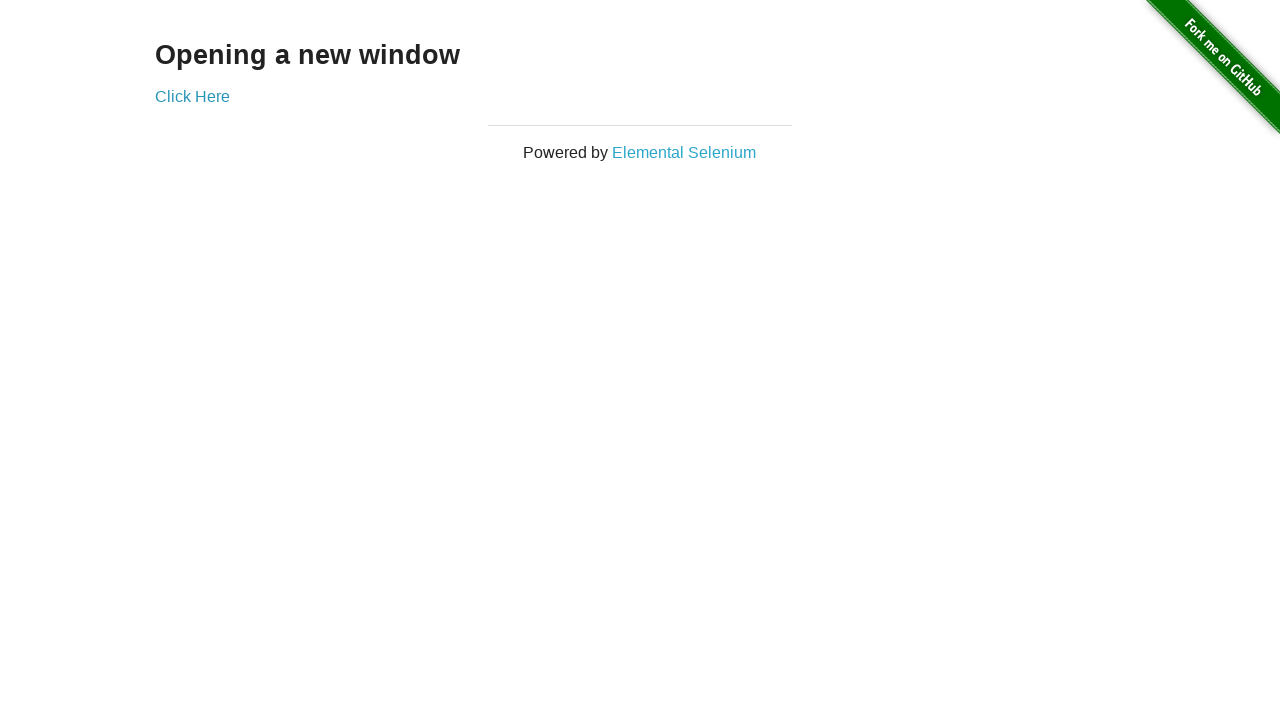

New window fully loaded
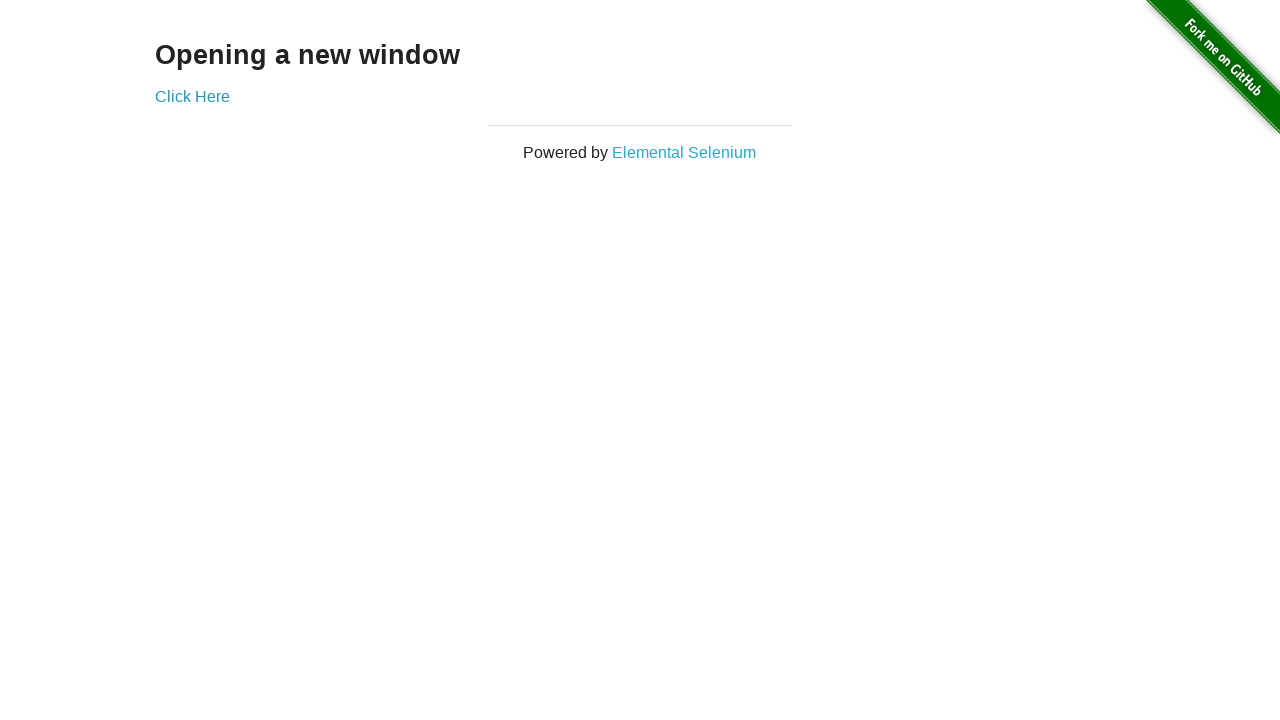

Verified new window title is 'New Window'
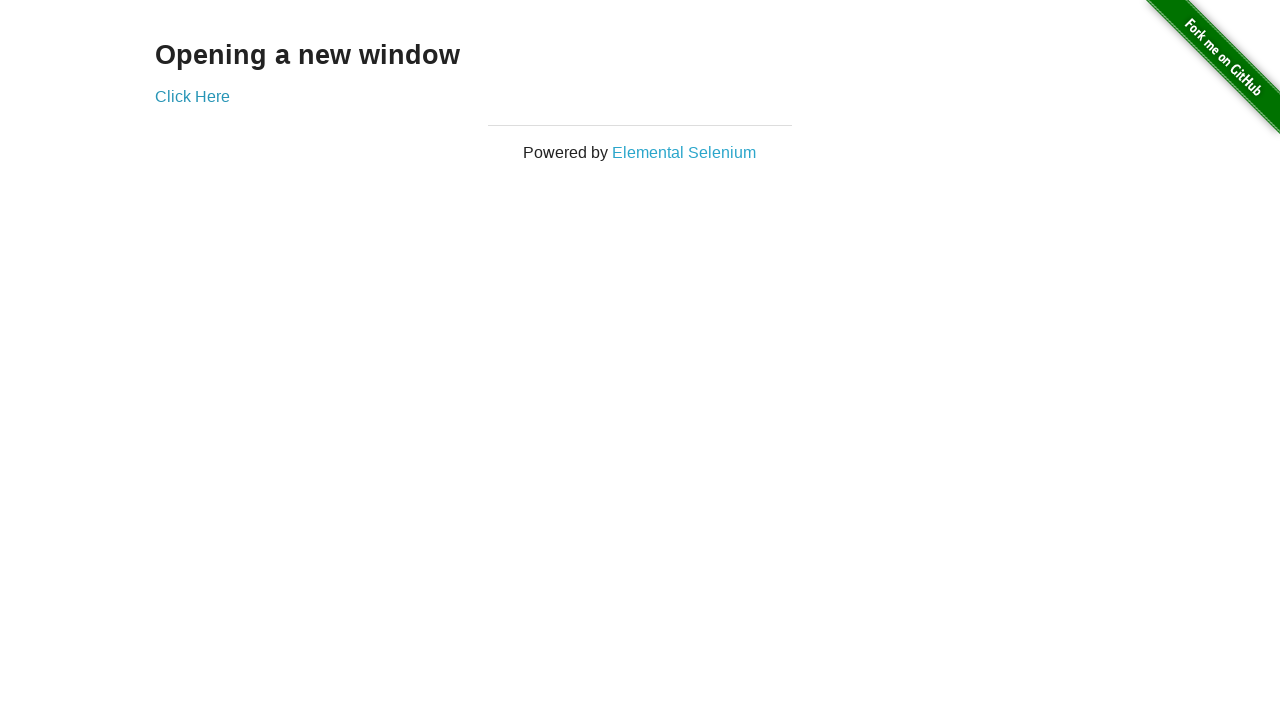

Retrieved heading text from new window
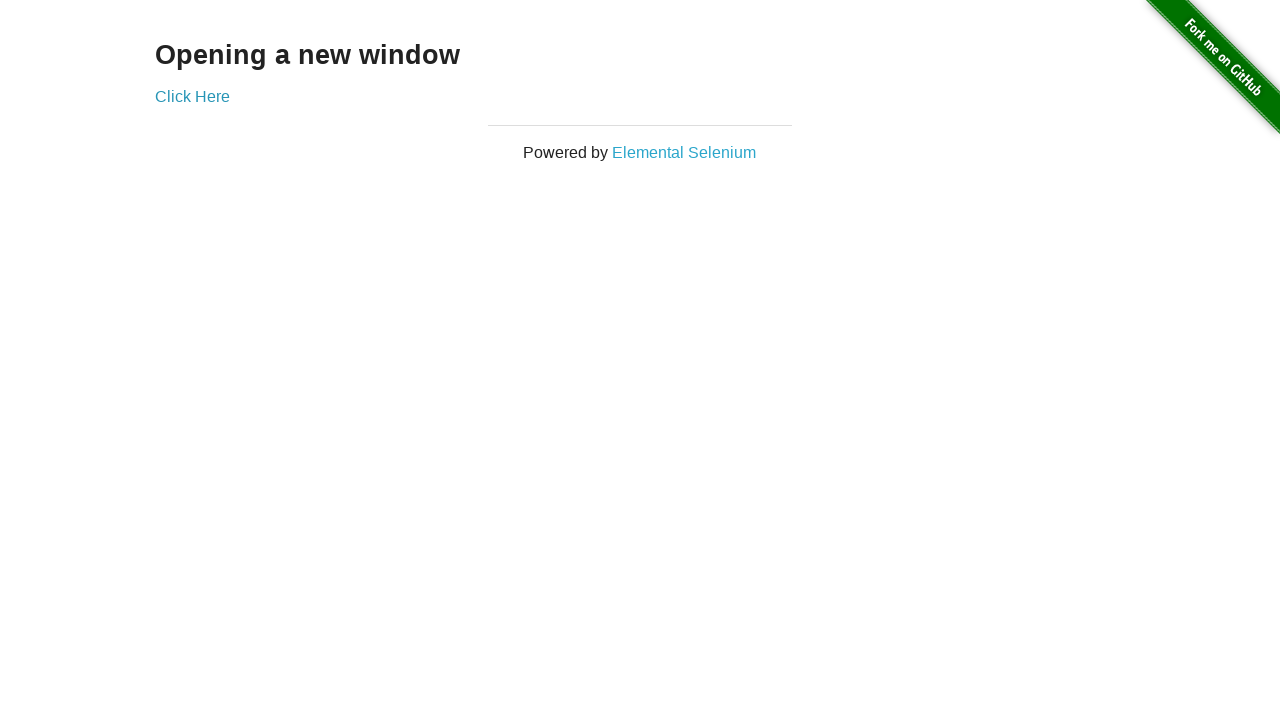

Verified new window heading text is 'New Window'
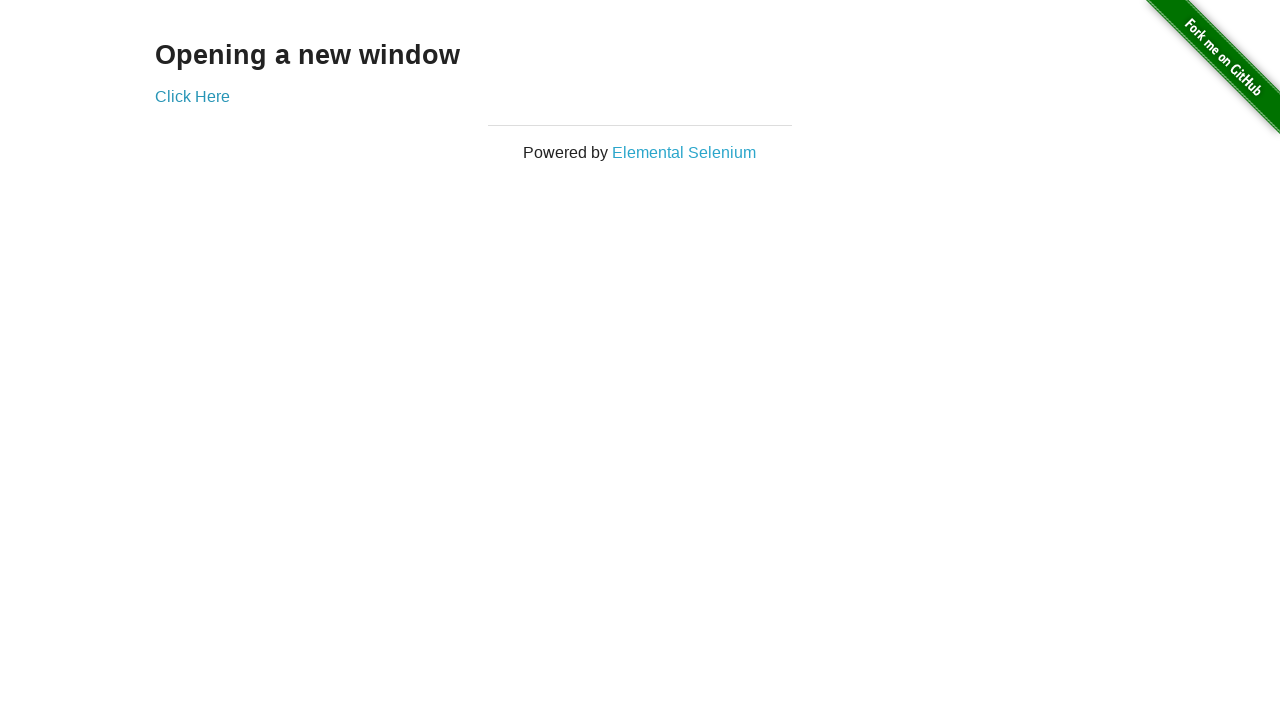

Verified original window title is still 'The Internet' after switching back
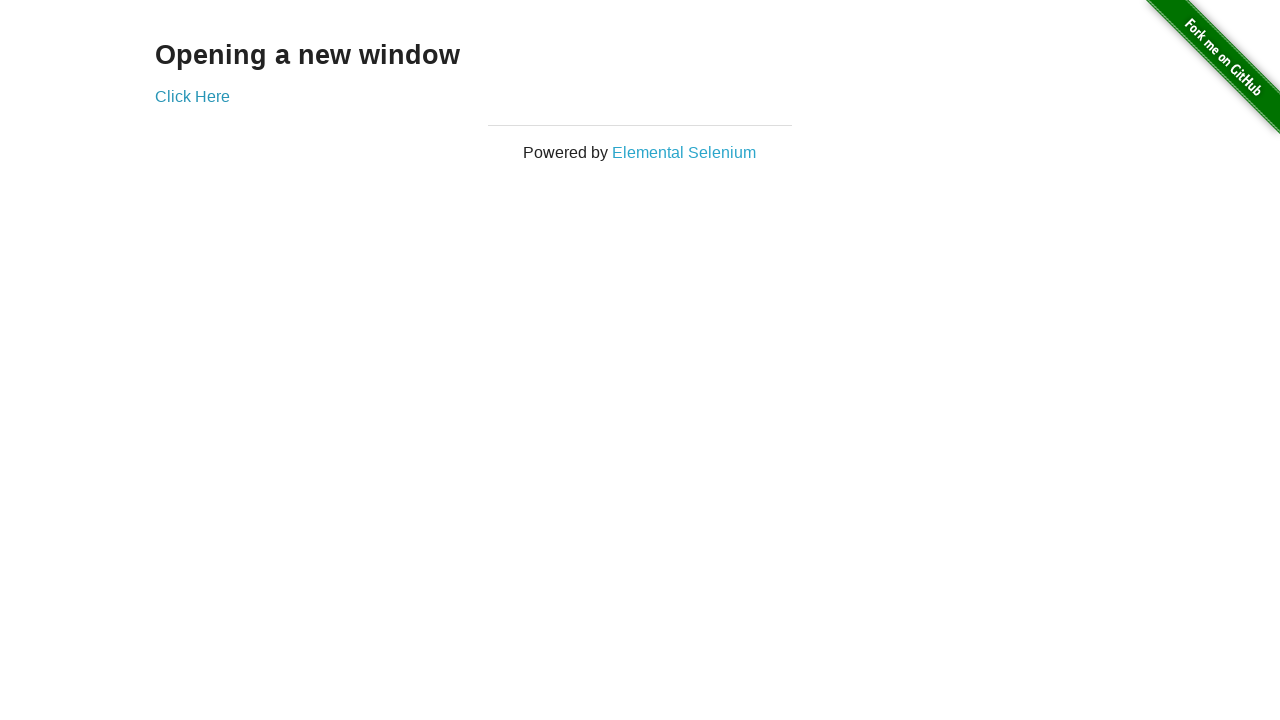

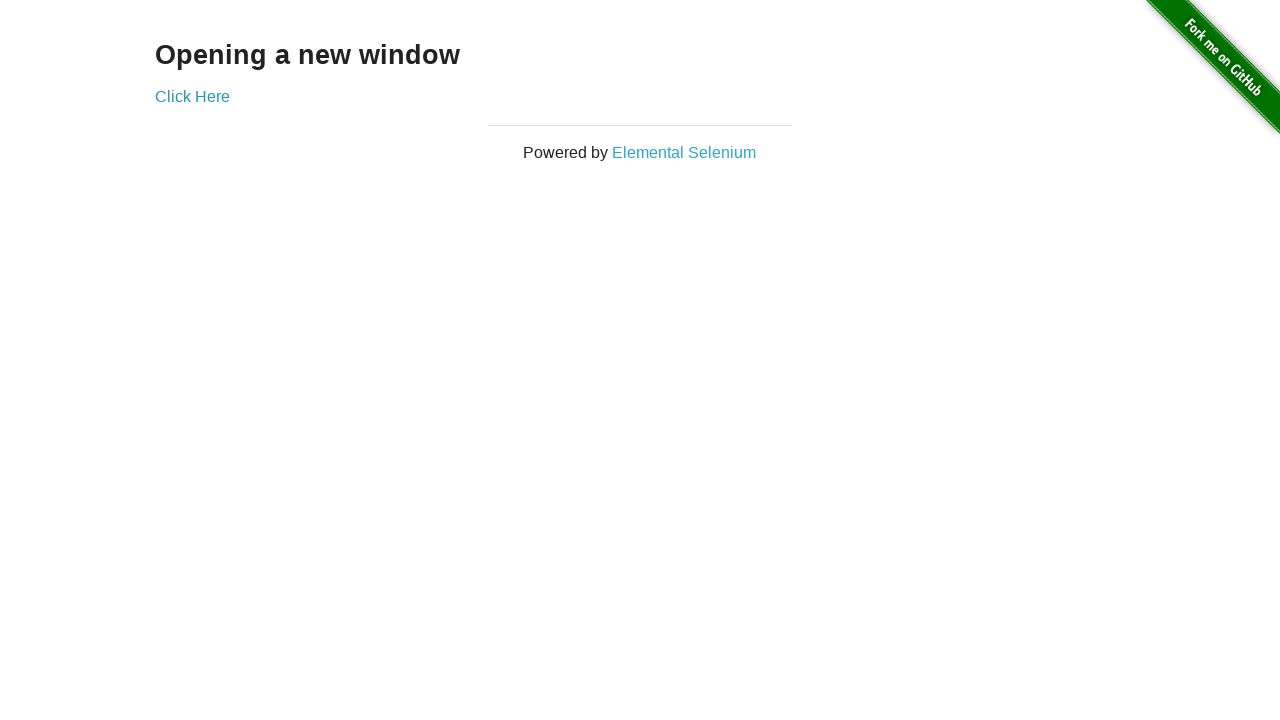